Tests subtraction operation on the online calculator by clicking multiple numbers and the minus operator to perform a subtraction calculation

Starting URL: https://www.calculator.net/

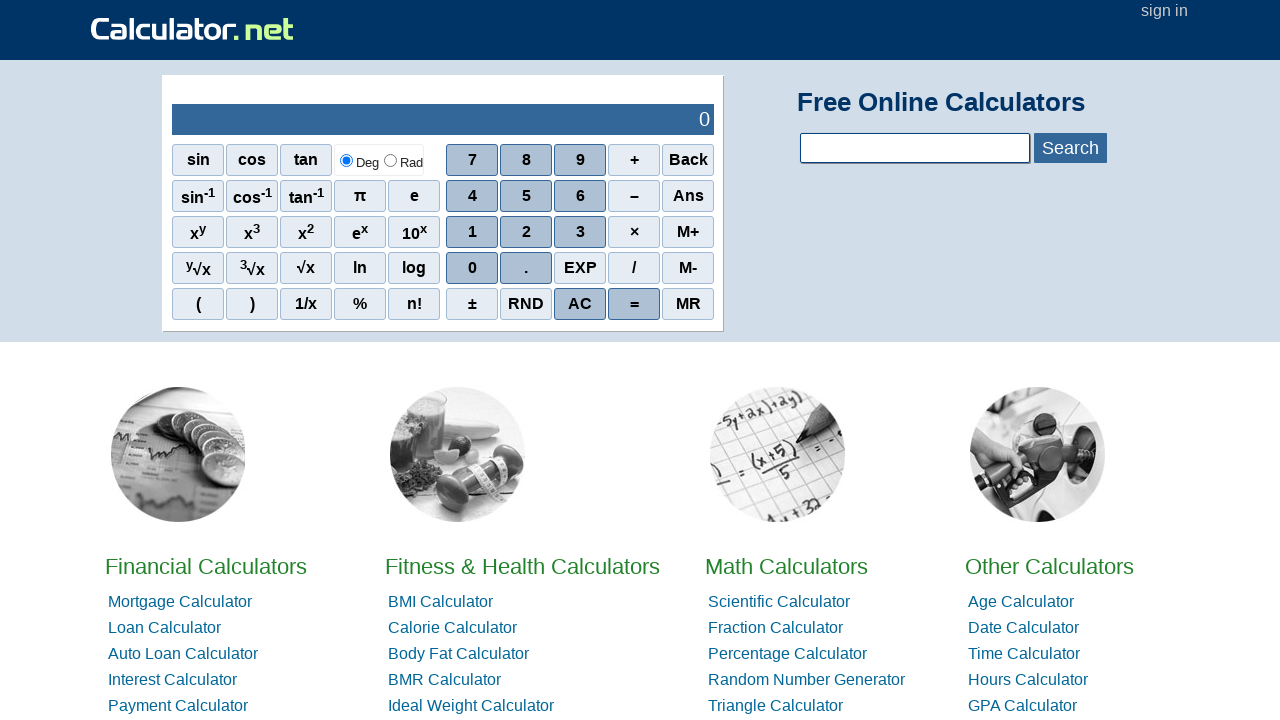

Clicked first number button at (526, 232) on xpath=/html/body/div[3]/div/table/tbody/tr/td[1]/table/tbody/tr[2]/td[2]/div/div
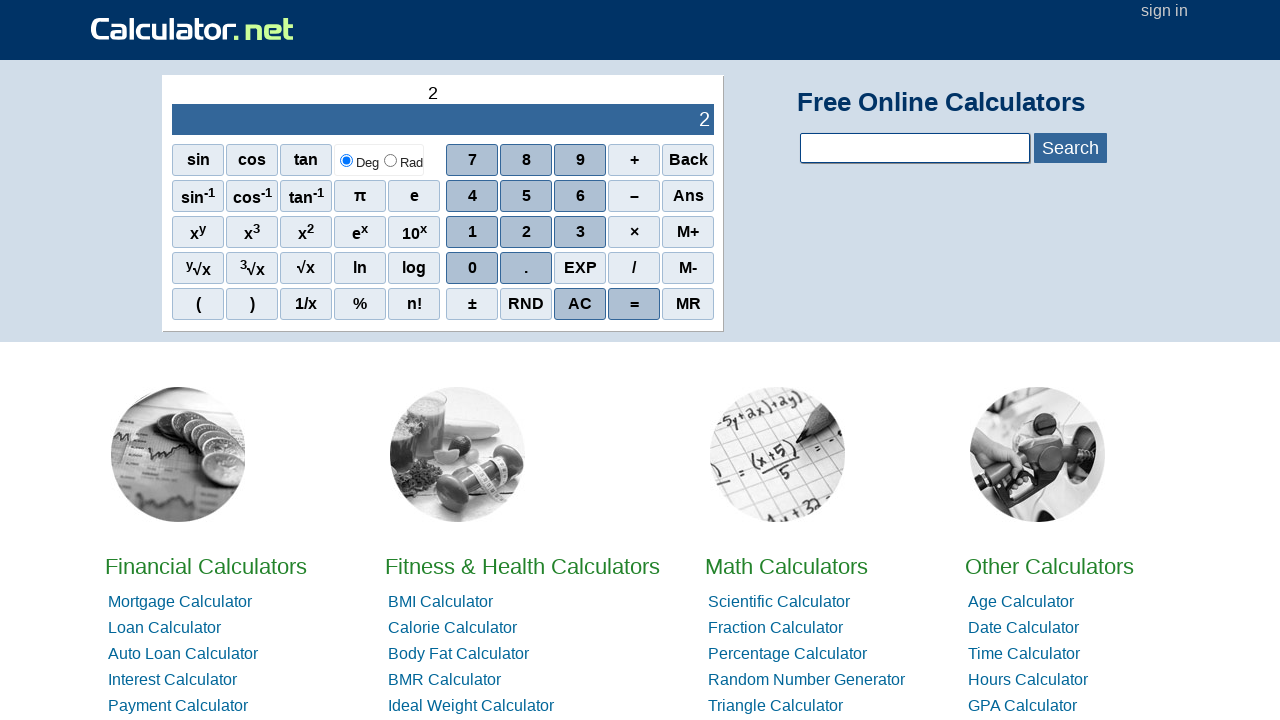

Clicked second number button at (580, 232) on xpath=/html/body/div[3]/div/table/tbody/tr/td[1]/table/tbody/tr[2]/td[2]/div/div
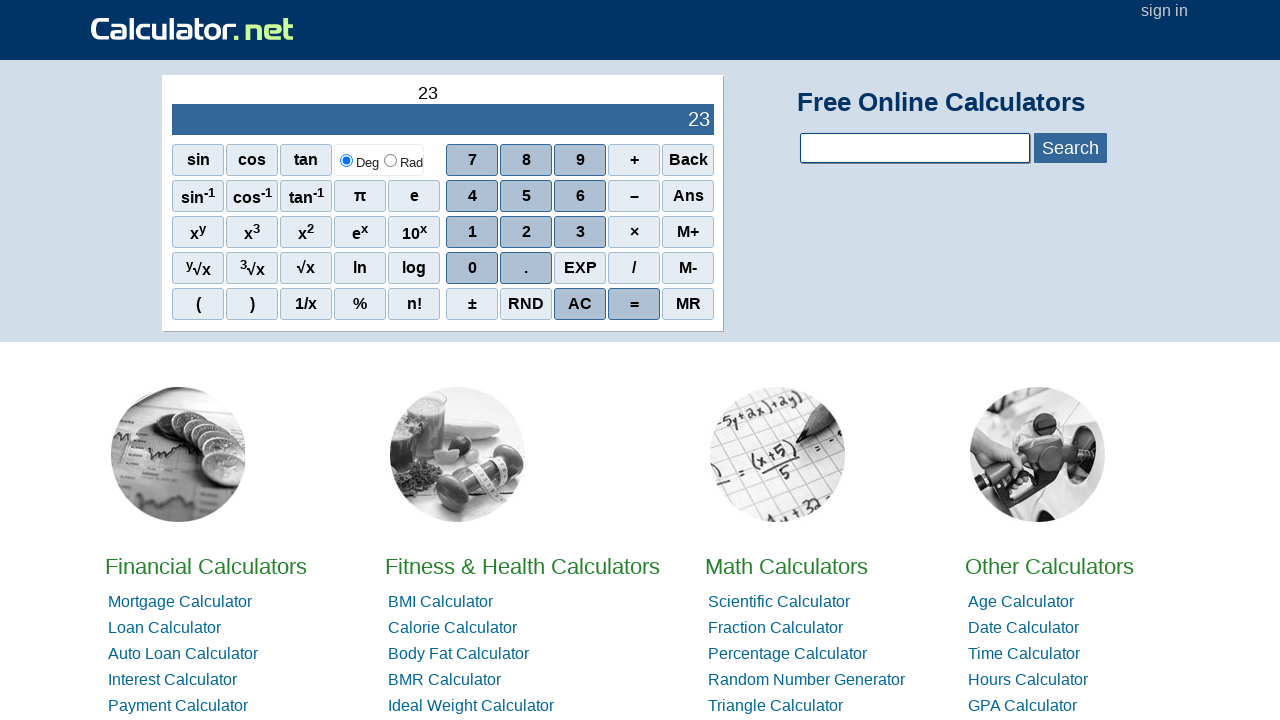

Clicked minus operator at (472, 196) on xpath=/html/body/div[3]/div/table/tbody/tr/td[1]/table/tbody/tr[2]/td[2]/div/div
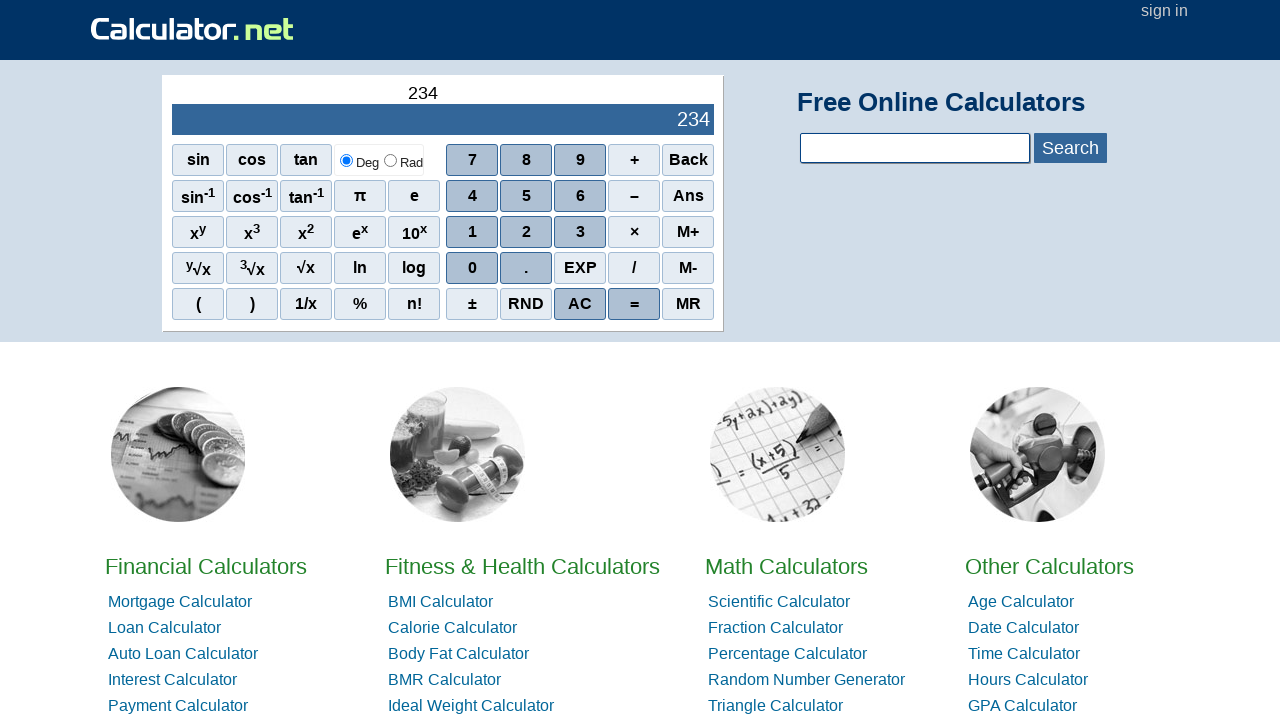

Clicked number button at (526, 160) on xpath=/html/body/div[3]/div/table/tbody/tr/td[1]/table/tbody/tr[2]/td[2]/div/div
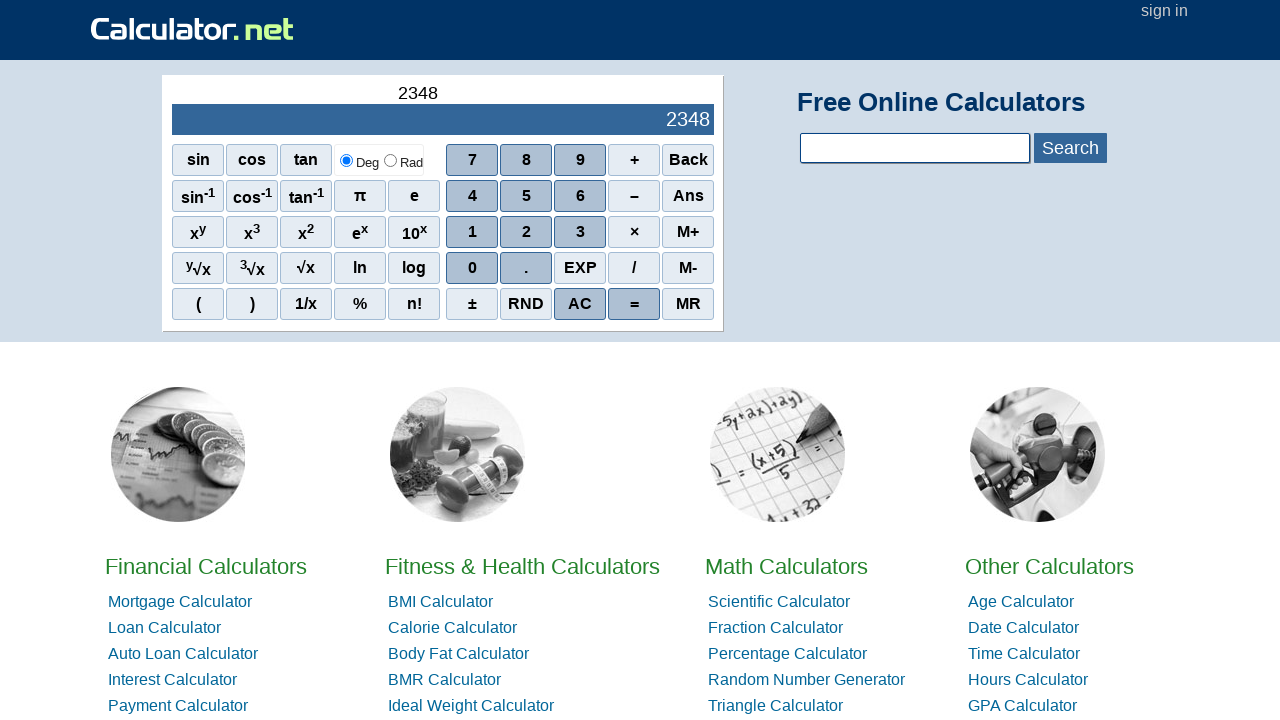

Clicked number button at (526, 232) on xpath=/html/body/div[3]/div/table/tbody/tr/td[1]/table/tbody/tr[2]/td[2]/div/div
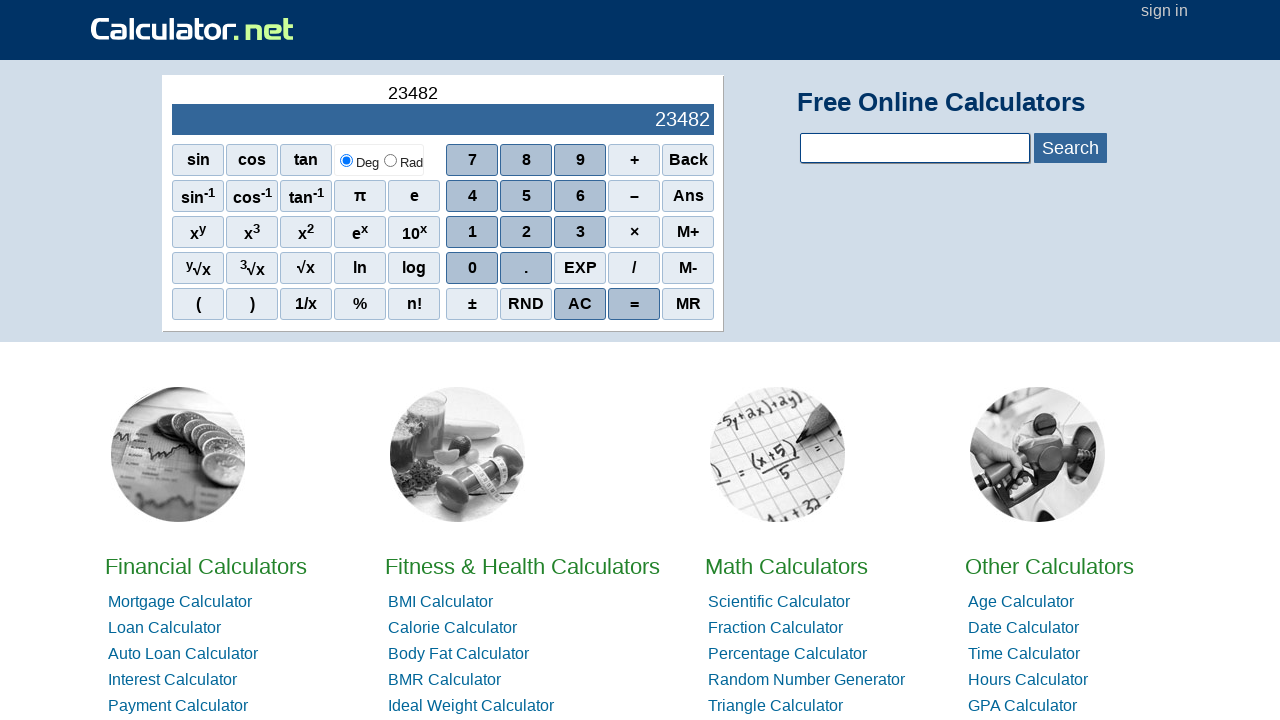

Clicked number button at (580, 232) on xpath=/html/body/div[3]/div/table/tbody/tr/td[1]/table/tbody/tr[2]/td[2]/div/div
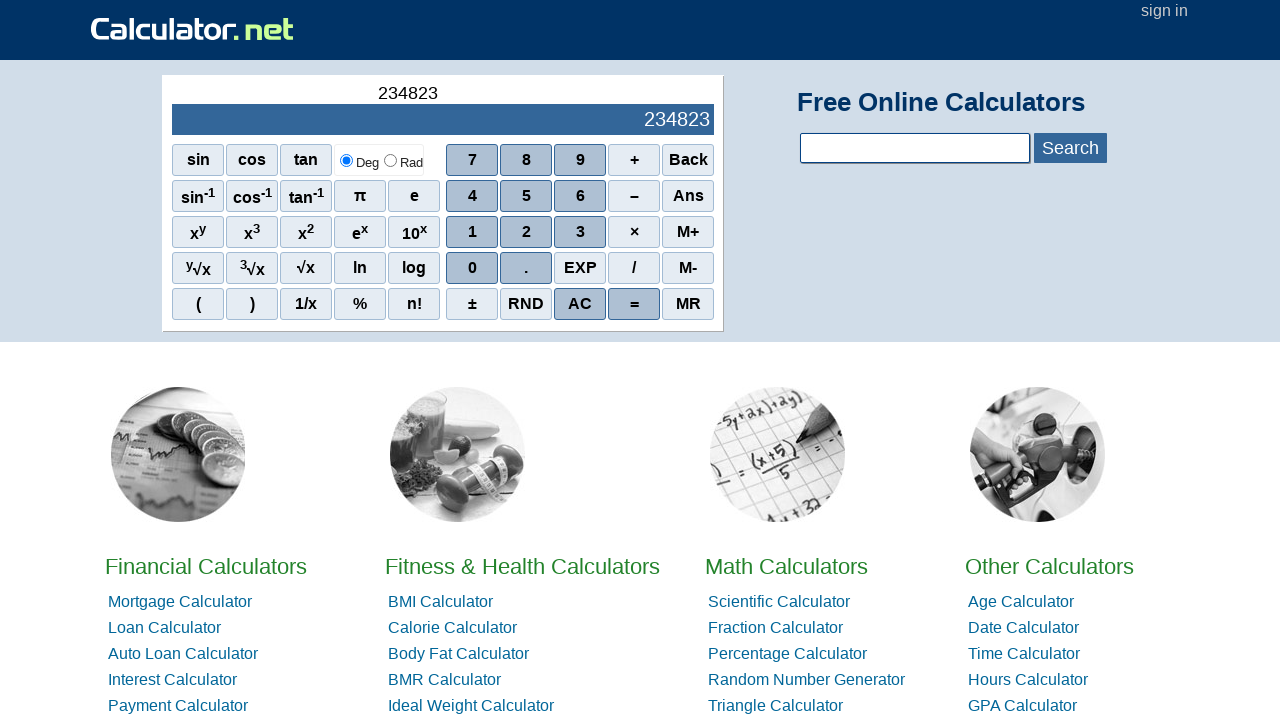

Clicked minus operator at (634, 160) on xpath=/html/body/div[3]/div/table/tbody/tr/td[1]/table/tbody/tr[2]/td[2]/div/div
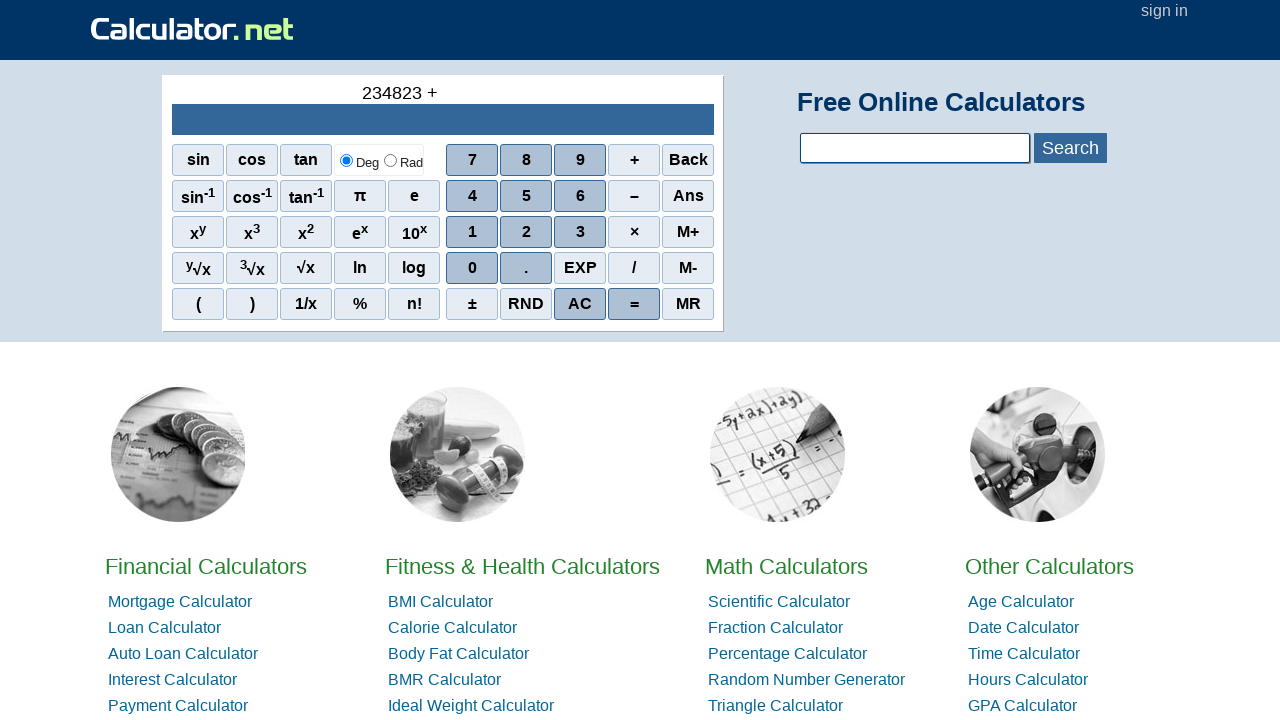

Clicked number button at (526, 232) on xpath=/html/body/div[3]/div/table/tbody/tr/td[1]/table/tbody/tr[2]/td[2]/div/div
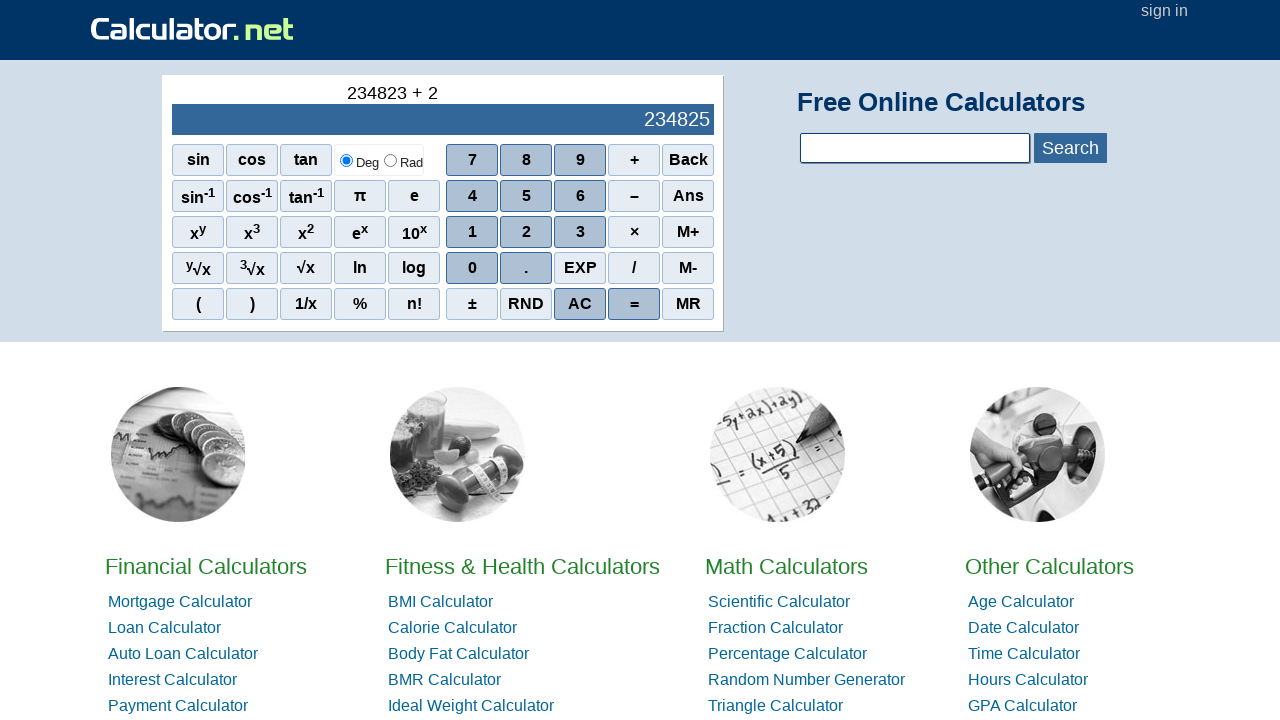

Clicked number button at (580, 232) on xpath=/html/body/div[3]/div/table/tbody/tr/td[1]/table/tbody/tr[2]/td[2]/div/div
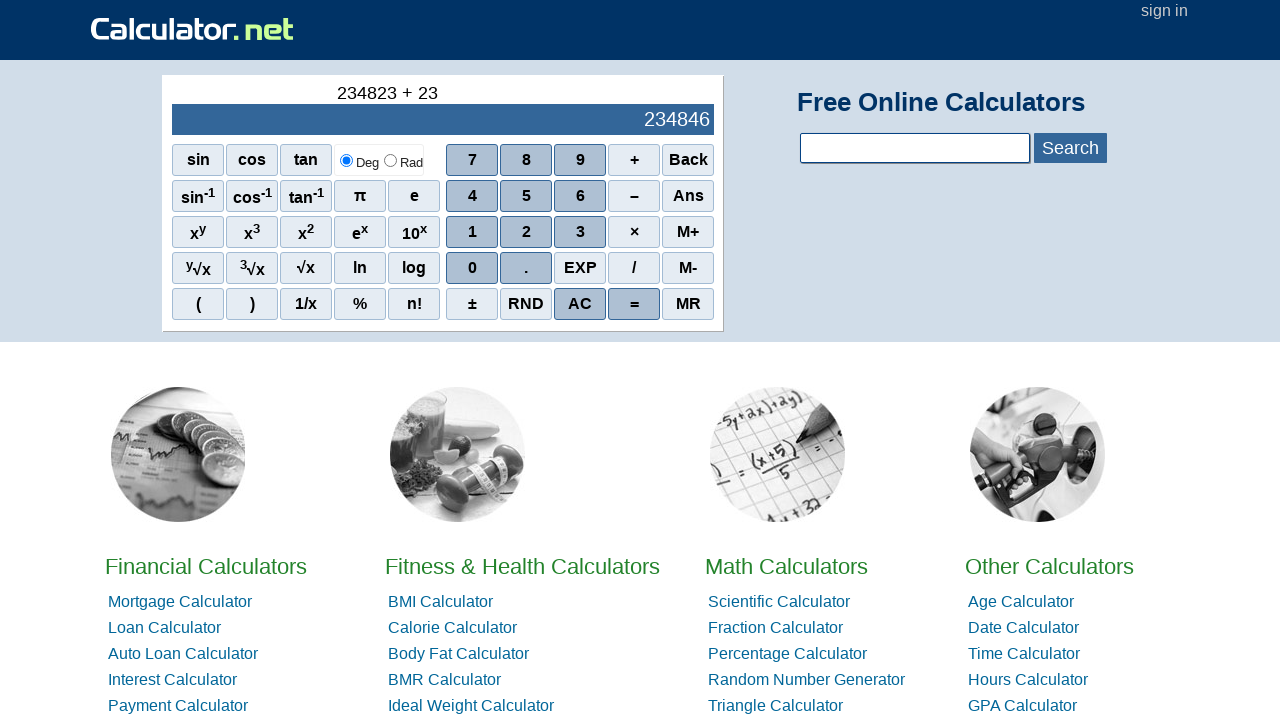

Clicked decimal point button at (472, 268) on xpath=/html/body/div[3]/div/table/tbody/tr/td[1]/table/tbody/tr[2]/td[2]/div/div
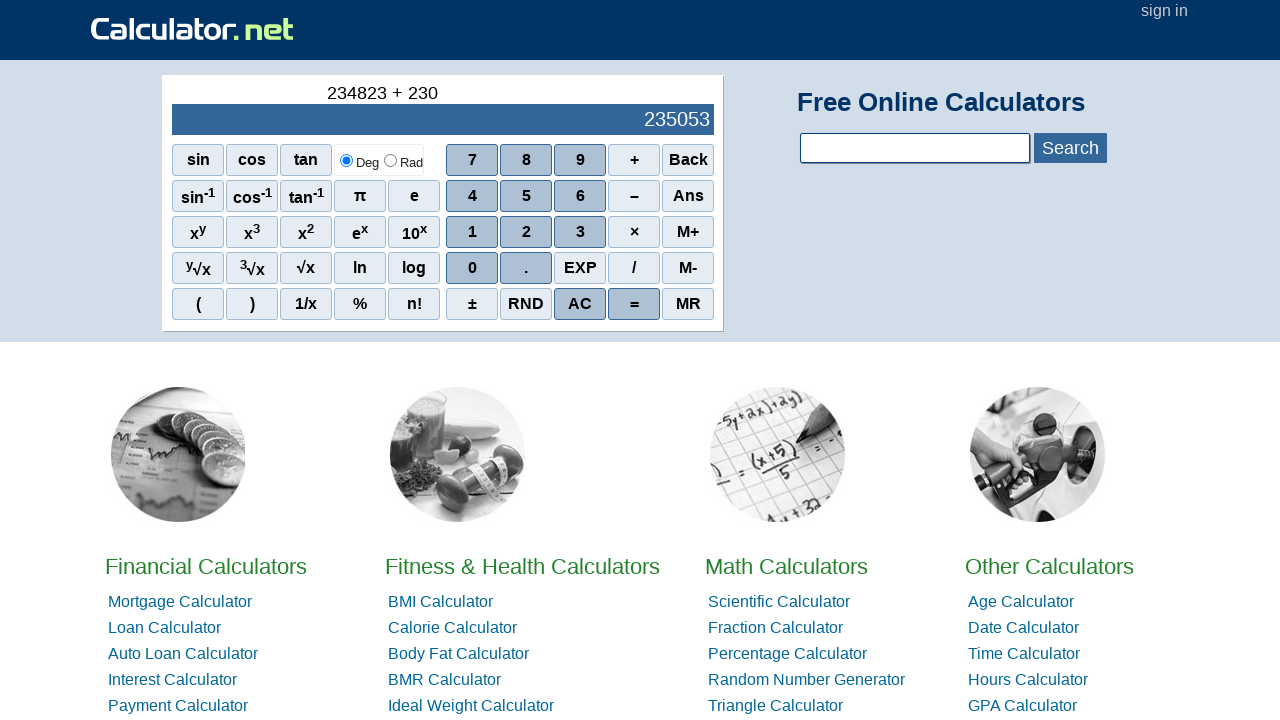

Clicked number button at (580, 160) on xpath=/html/body/div[3]/div/table/tbody/tr/td[1]/table/tbody/tr[2]/td[2]/div/div
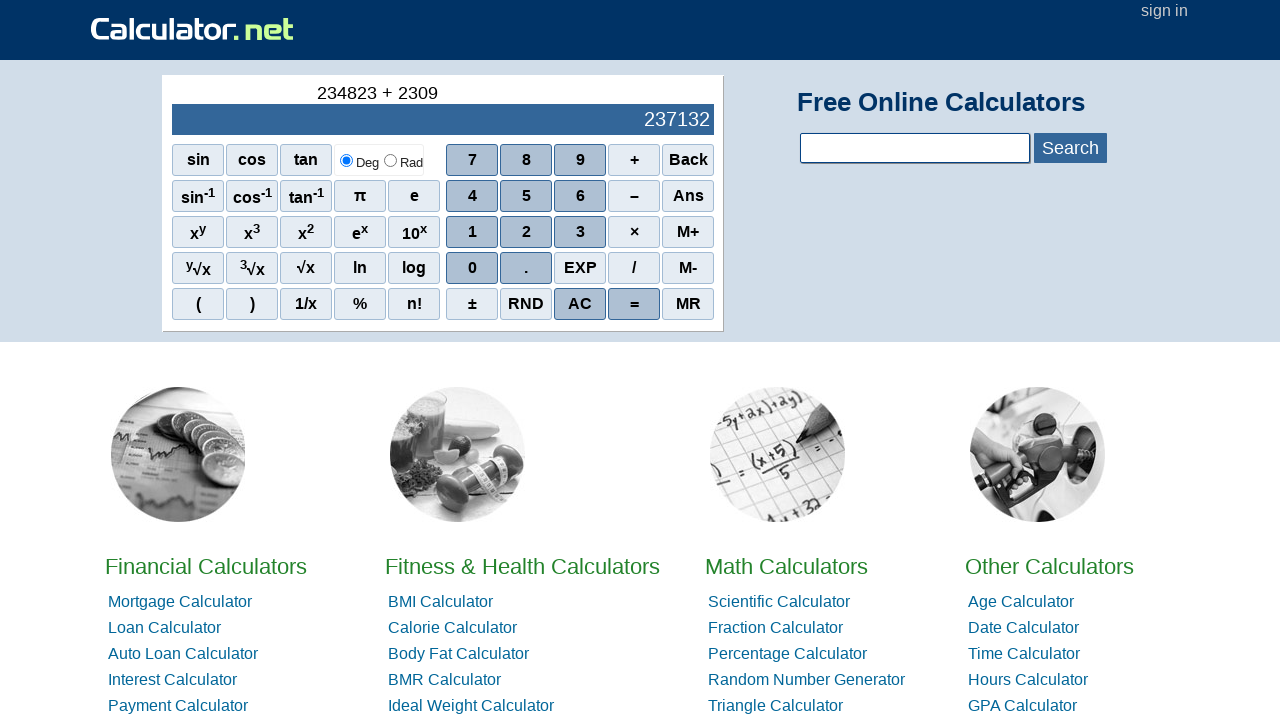

Clicked minus operator at (472, 196) on xpath=/html/body/div[3]/div/table/tbody/tr/td[1]/table/tbody/tr[2]/td[2]/div/div
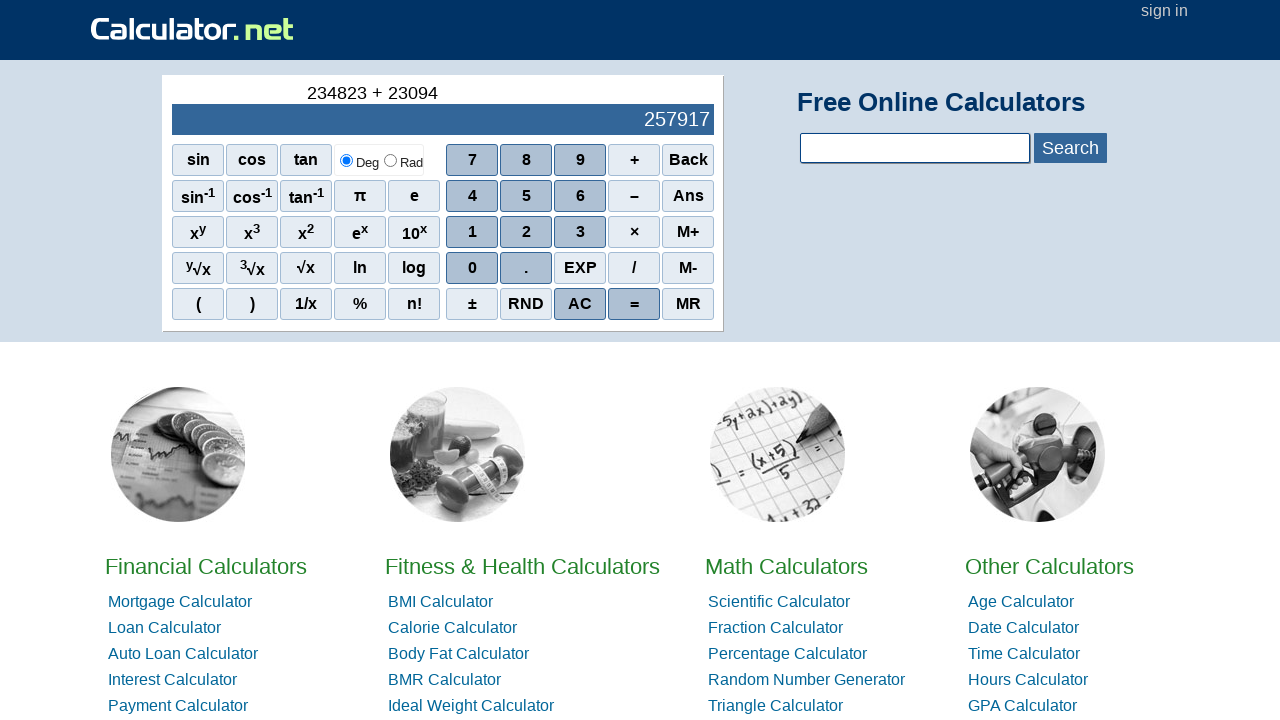

Clicked number button at (526, 160) on xpath=/html/body/div[3]/div/table/tbody/tr/td[1]/table/tbody/tr[2]/td[2]/div/div
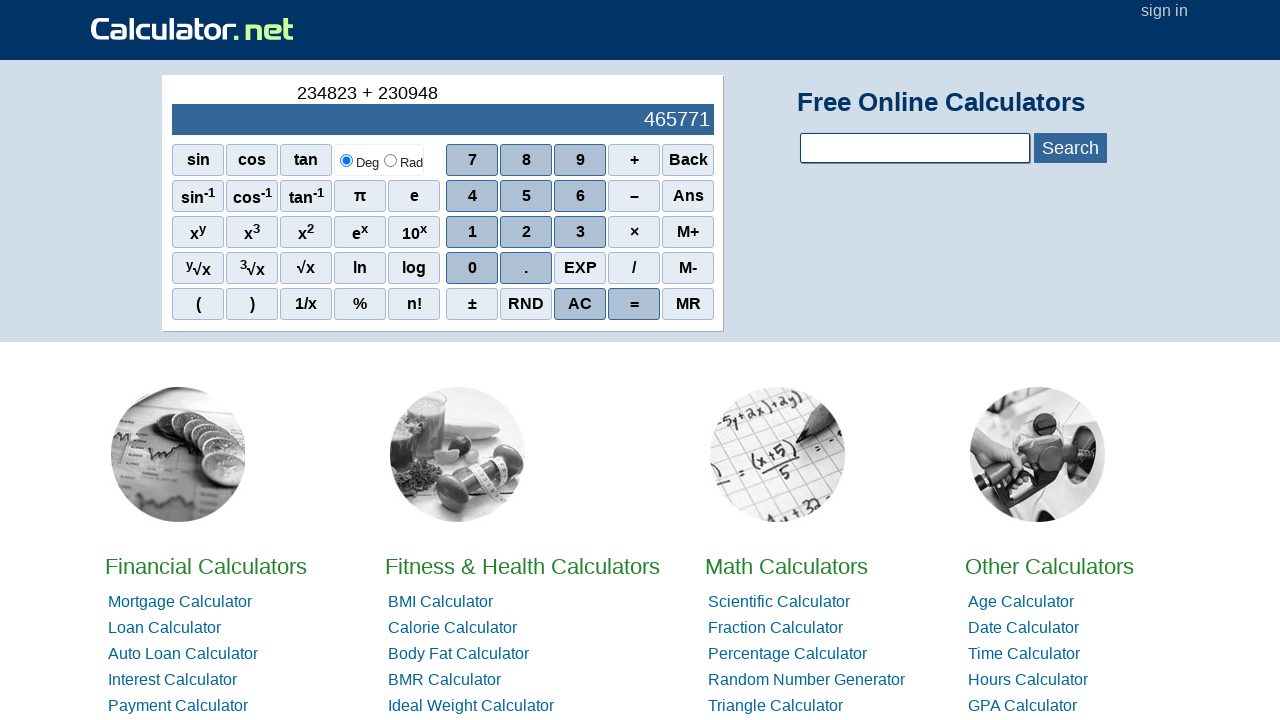

Clicked number button at (526, 232) on xpath=/html/body/div[3]/div/table/tbody/tr/td[1]/table/tbody/tr[2]/td[2]/div/div
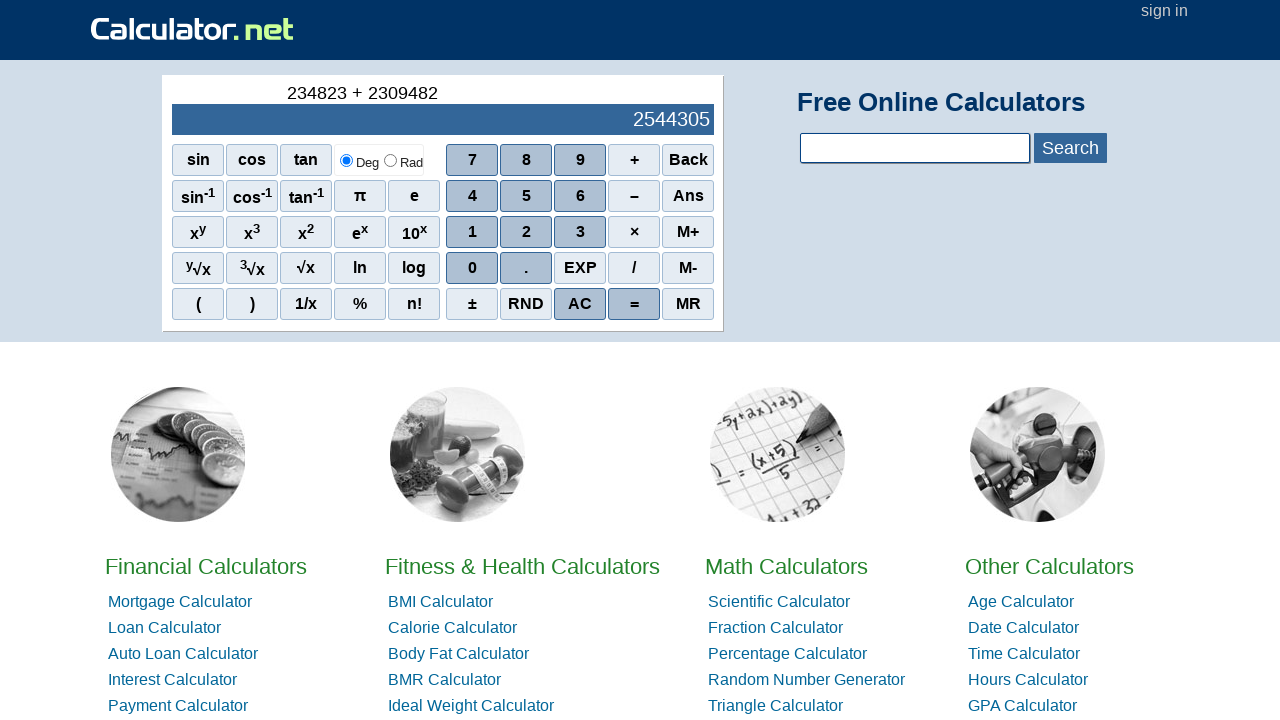

Clicked number button at (526, 232) on xpath=/html/body/div[3]/div/table/tbody/tr/td[1]/table/tbody/tr[2]/td[2]/div/div
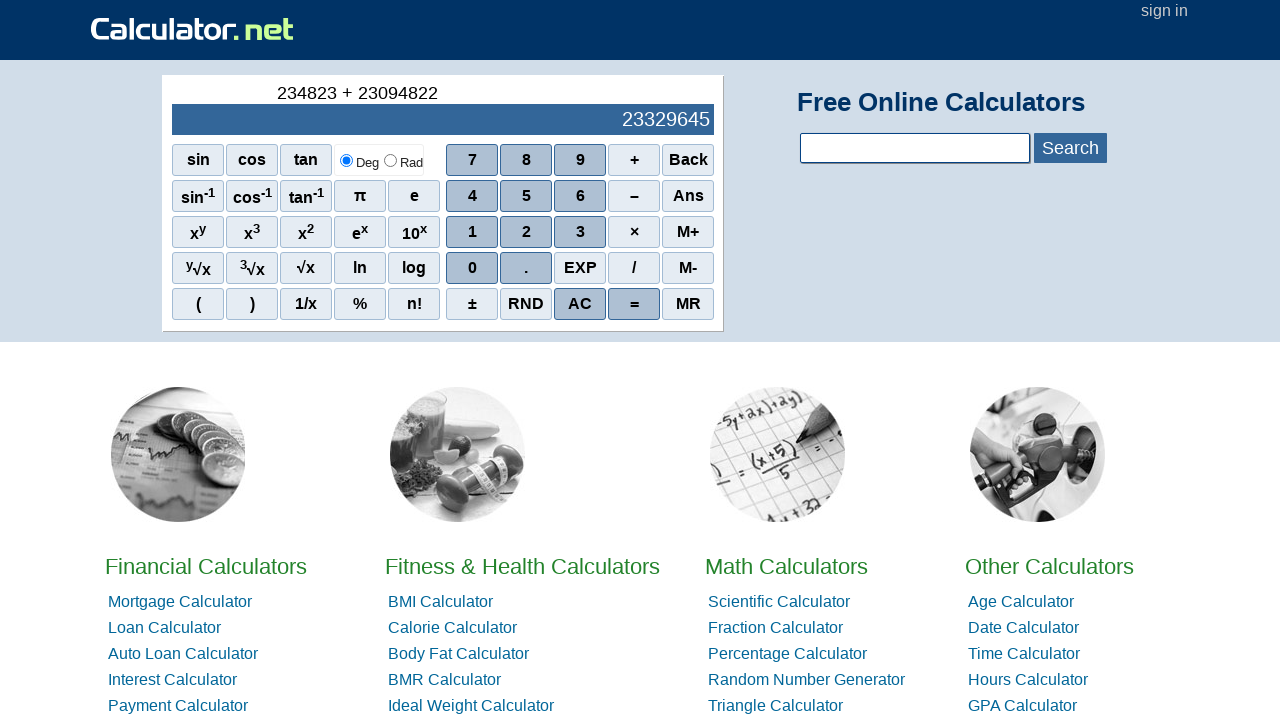

Clicked equals button to calculate subtraction result at (634, 304) on xpath=/html/body/div[3]/div/table/tbody/tr/td[1]/table/tbody/tr[2]/td[2]/div/div
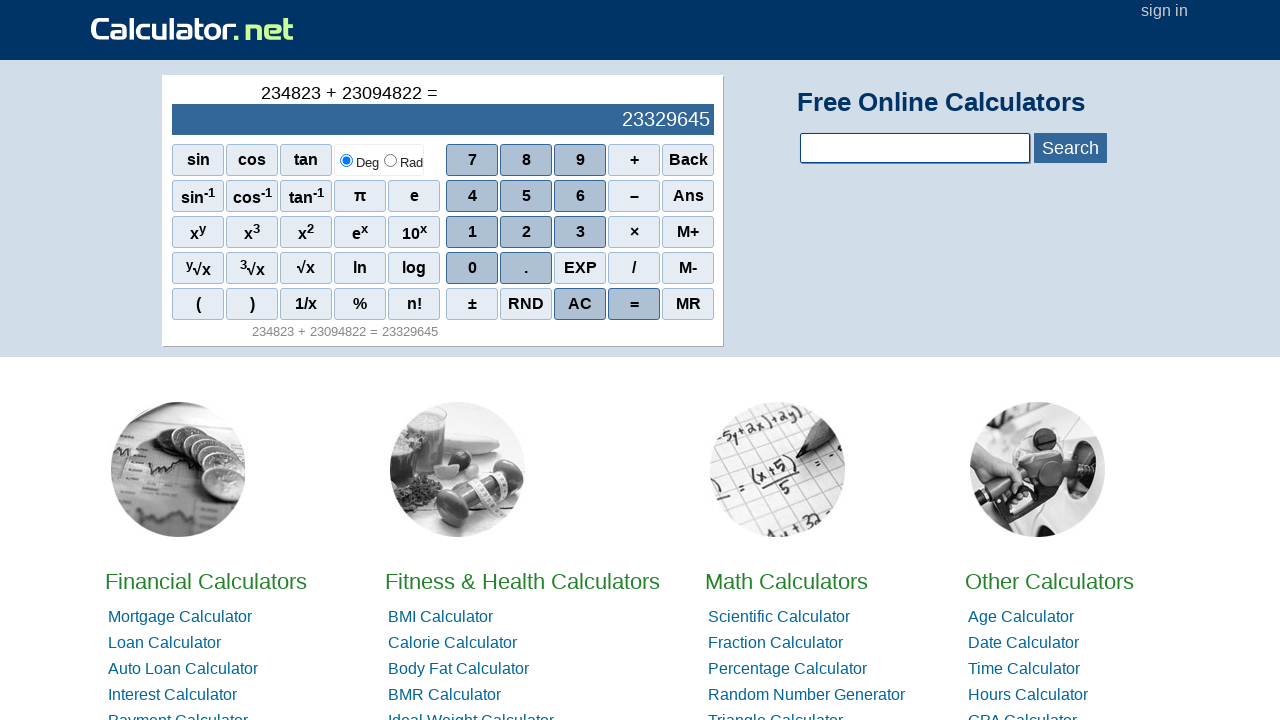

Clicked clear button at (580, 304) on xpath=/html/body/div[3]/div/table/tbody/tr/td[1]/table/tbody/tr[2]/td[2]/div/div
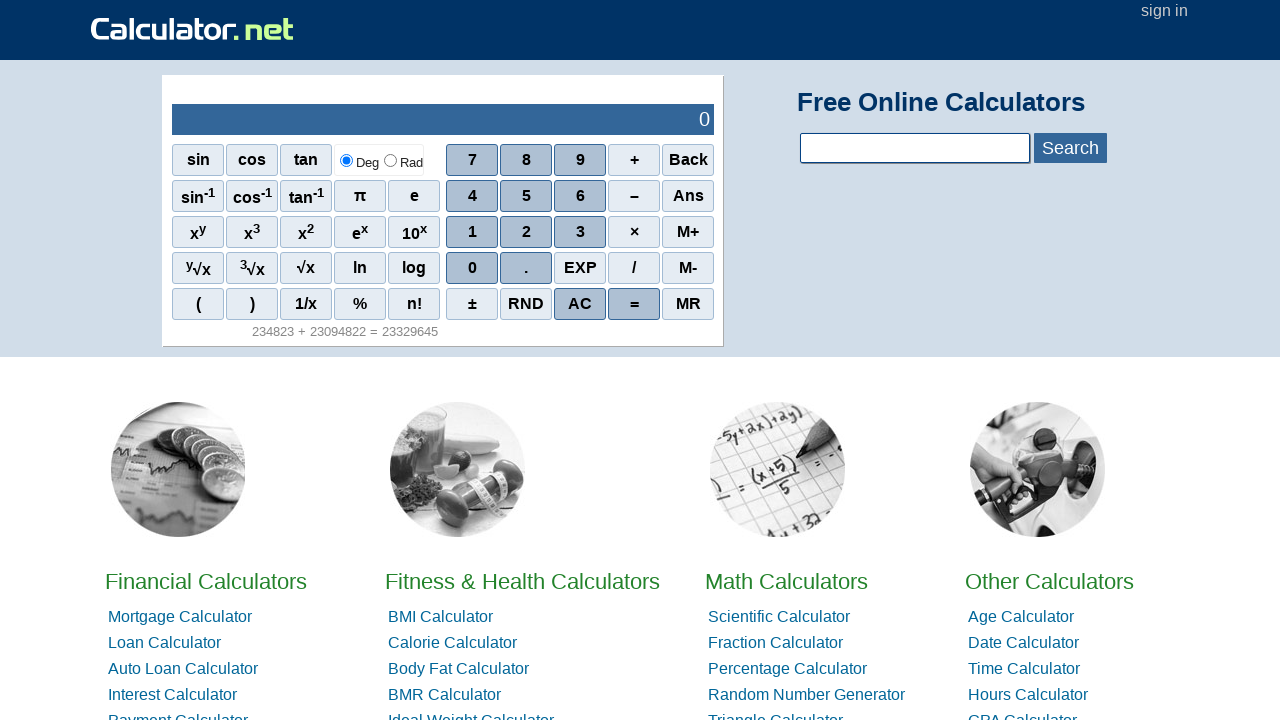

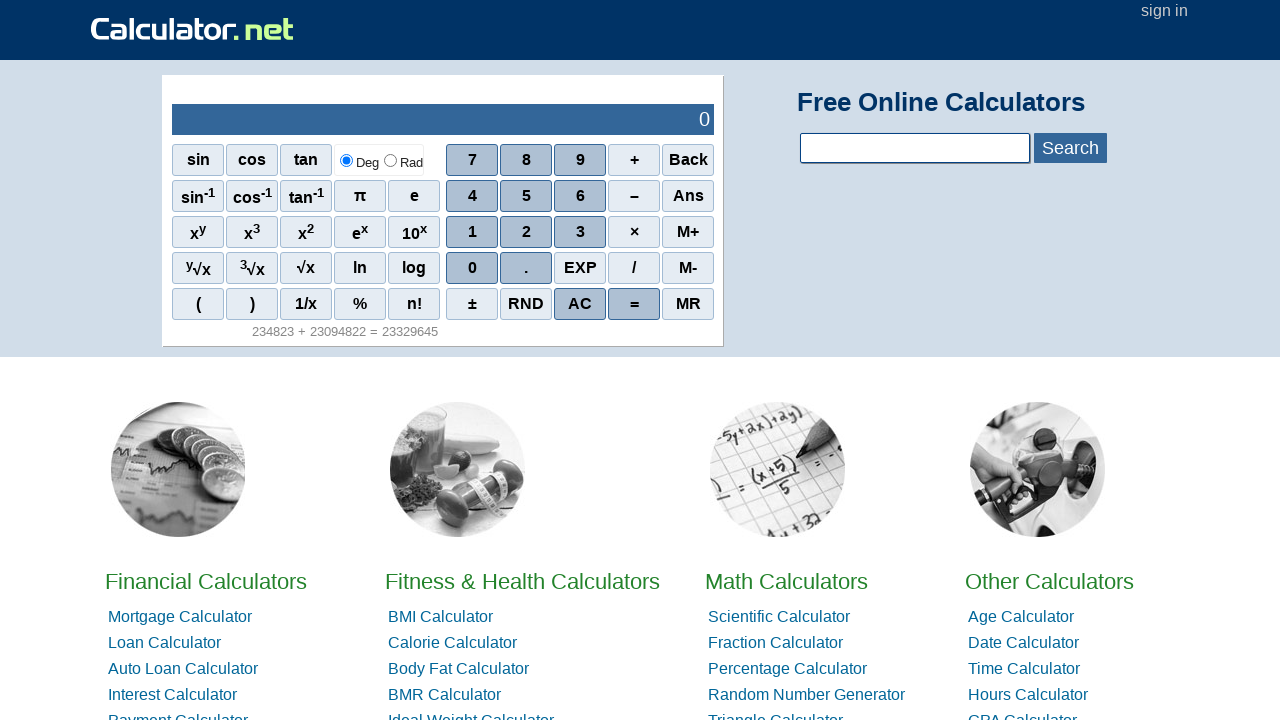